Tests dynamic dropdown behavior by selecting origin city BLR which loads destination options, then selecting destination city MAA

Starting URL: https://rahulshettyacademy.com/dropdownsPractise/

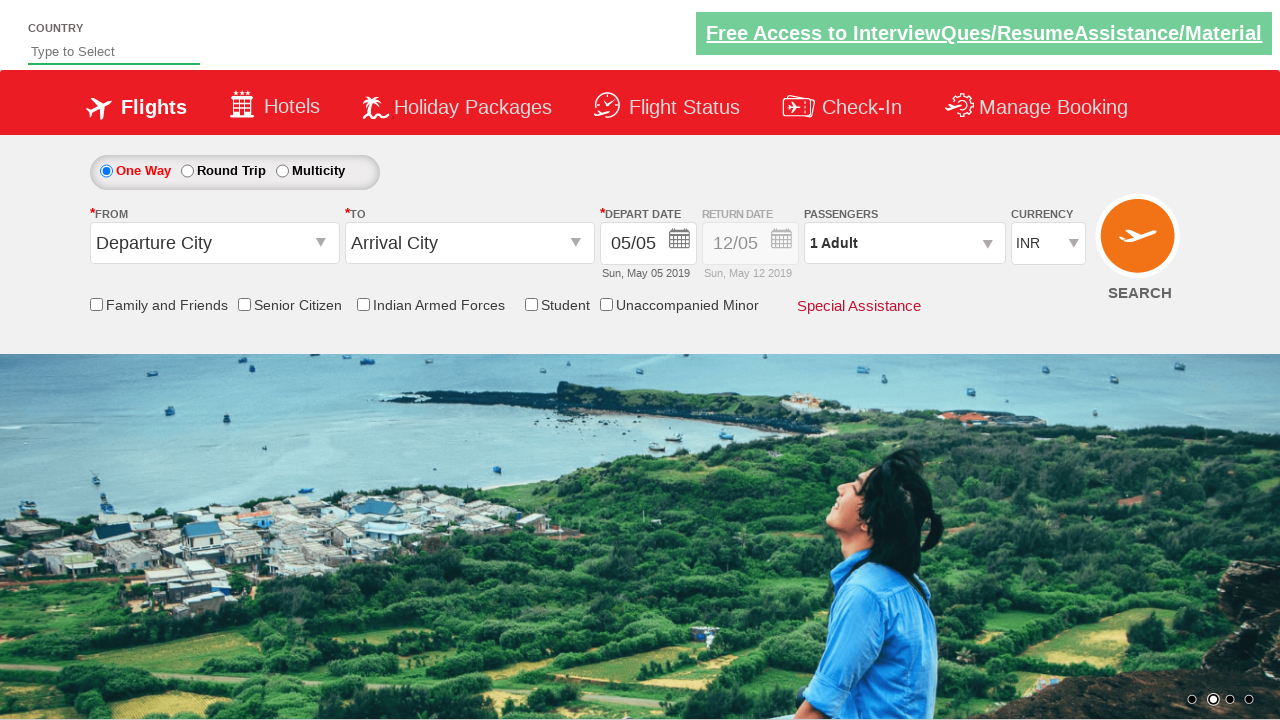

Clicked origin station dropdown to open it at (214, 243) on #ctl00_mainContent_ddl_originStation1_CTXT
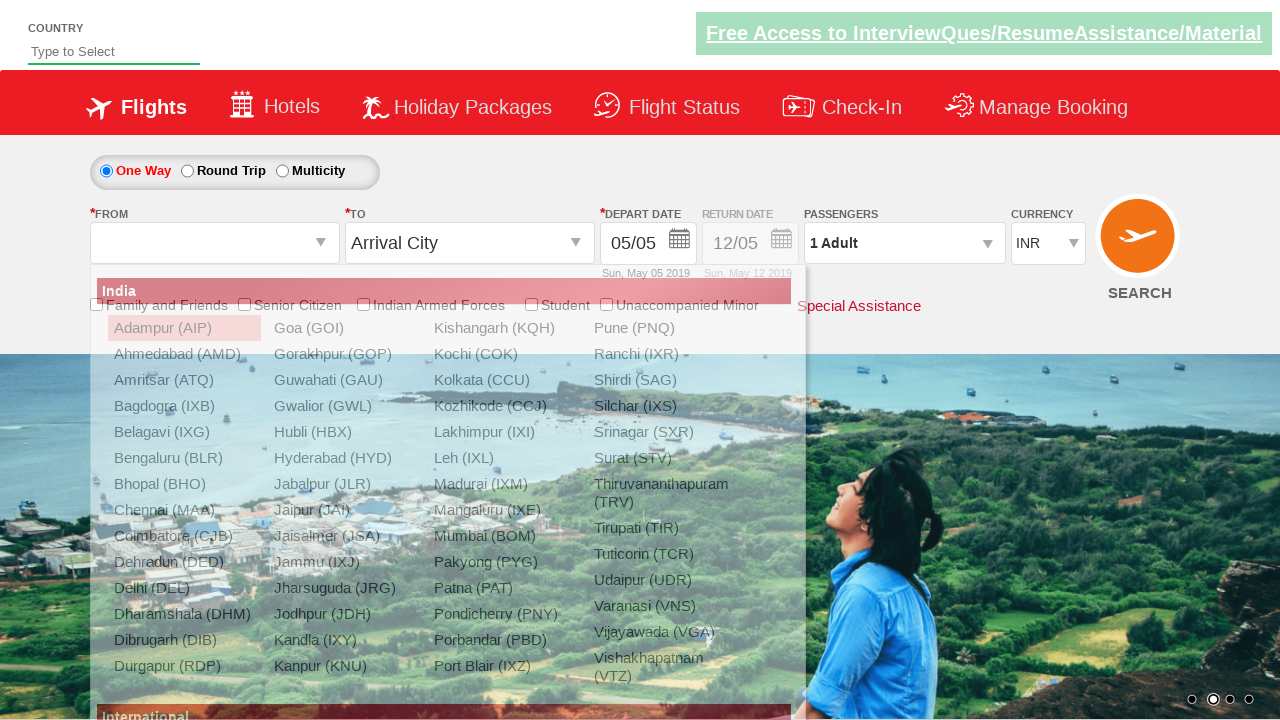

Selected BLR as origin city at (184, 458) on xpath=//a[@value='BLR']
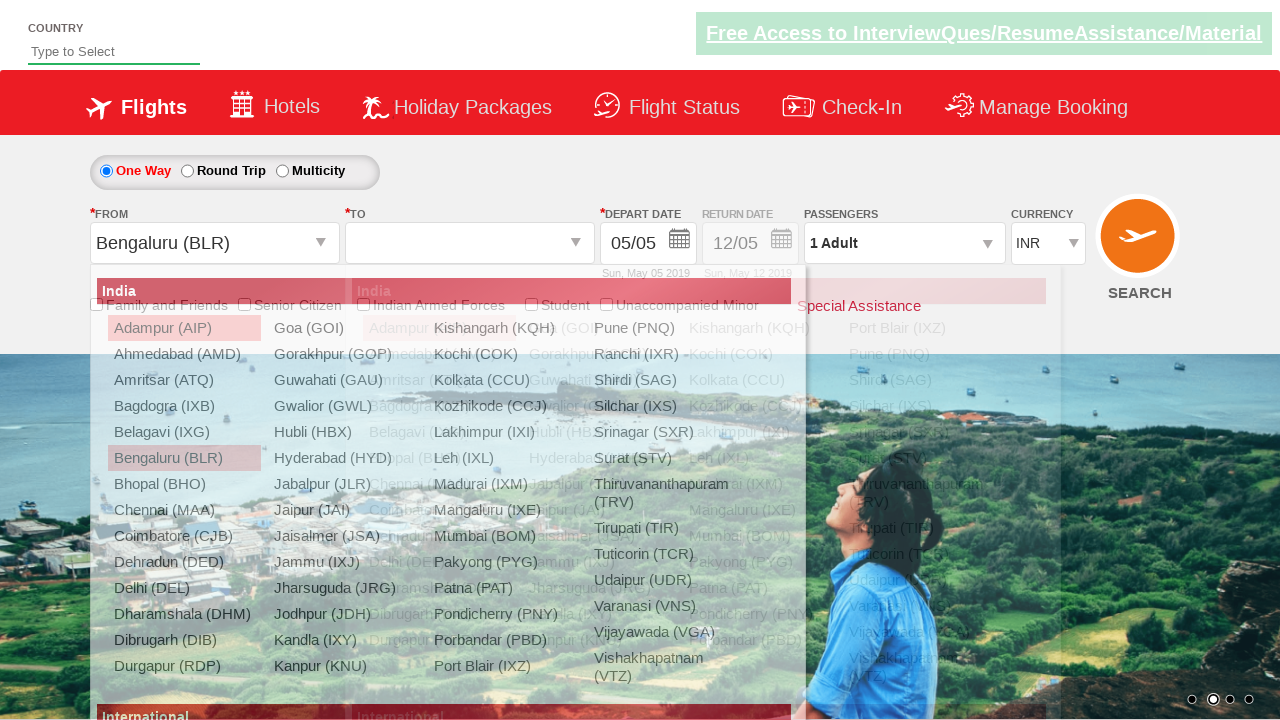

Waited for destination options to load
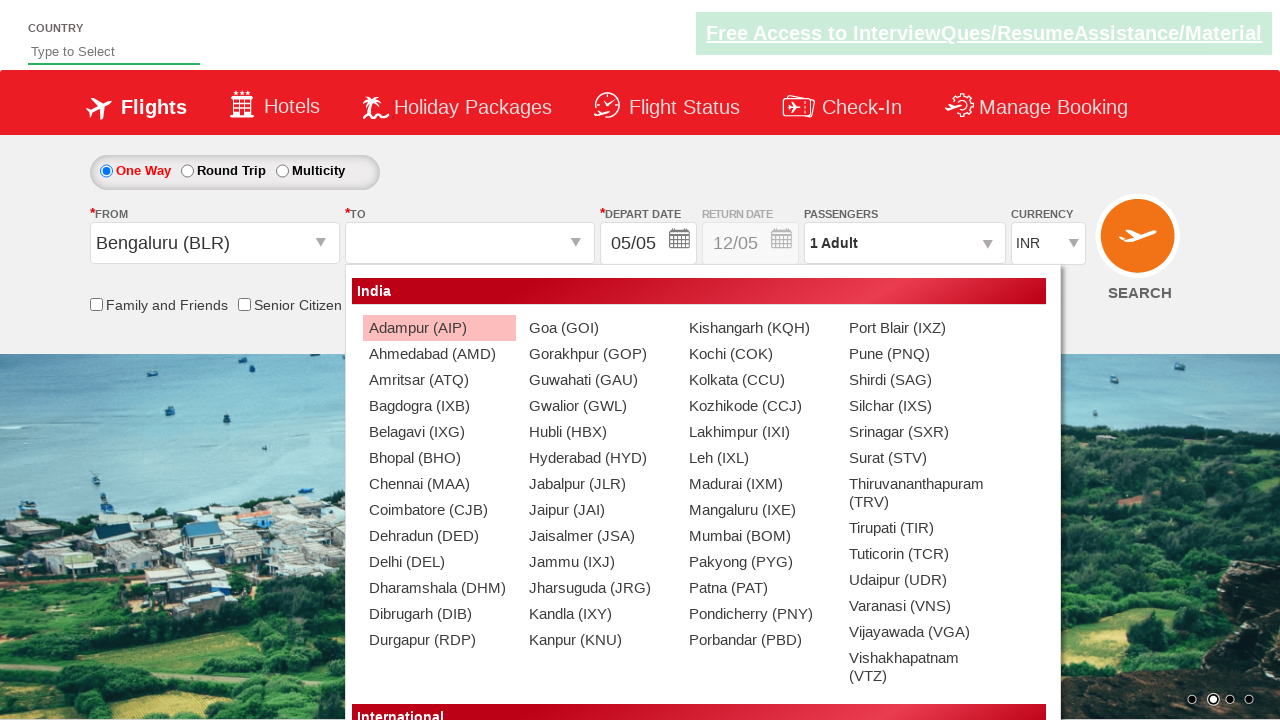

Selected MAA as destination city from dynamic dropdown at (439, 484) on (//a[@value='MAA'])[2]
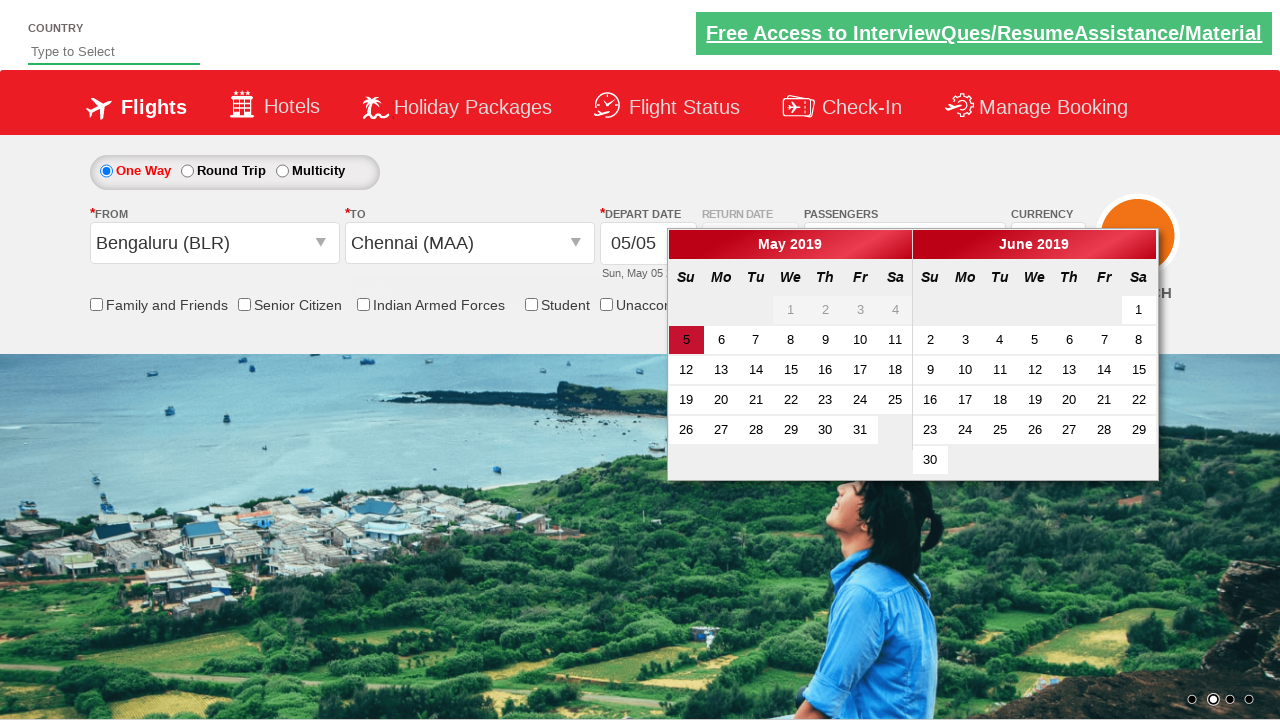

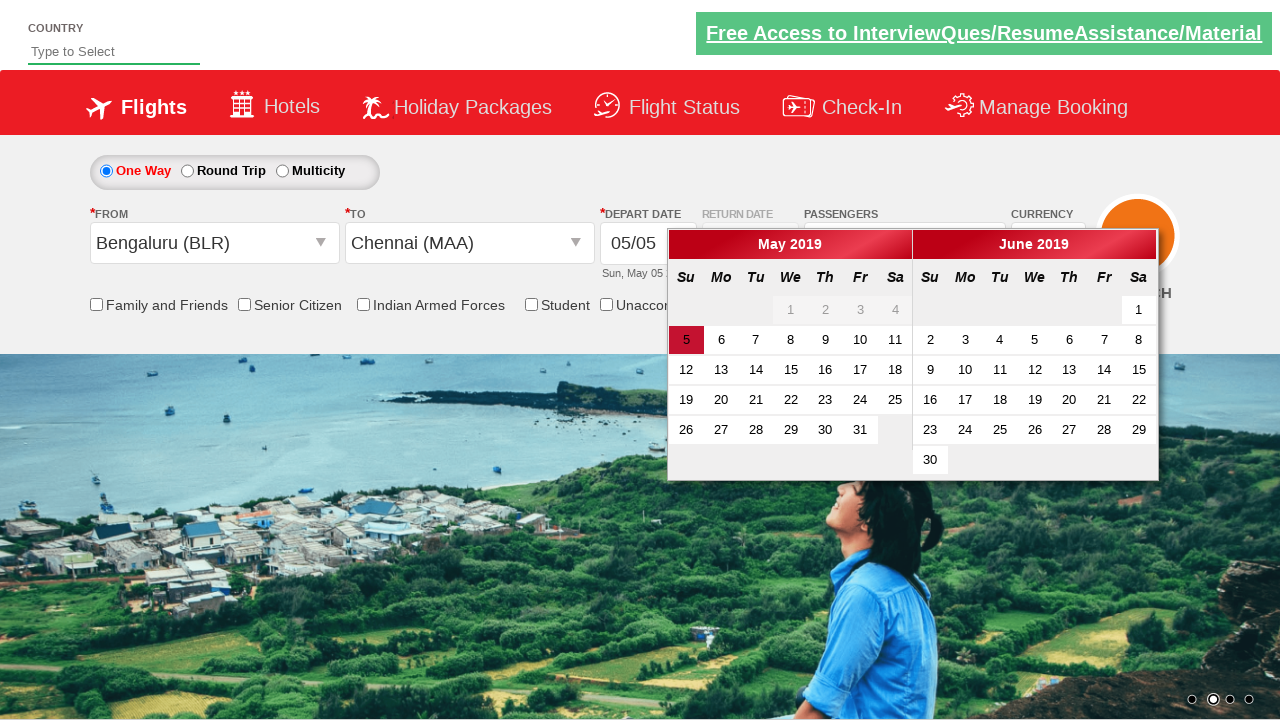